Tests alert functionality by clicking a button that triggers a delayed alert after 5 seconds, then verifying the alert text and accepting it

Starting URL: https://demoqa.com/browser-windows

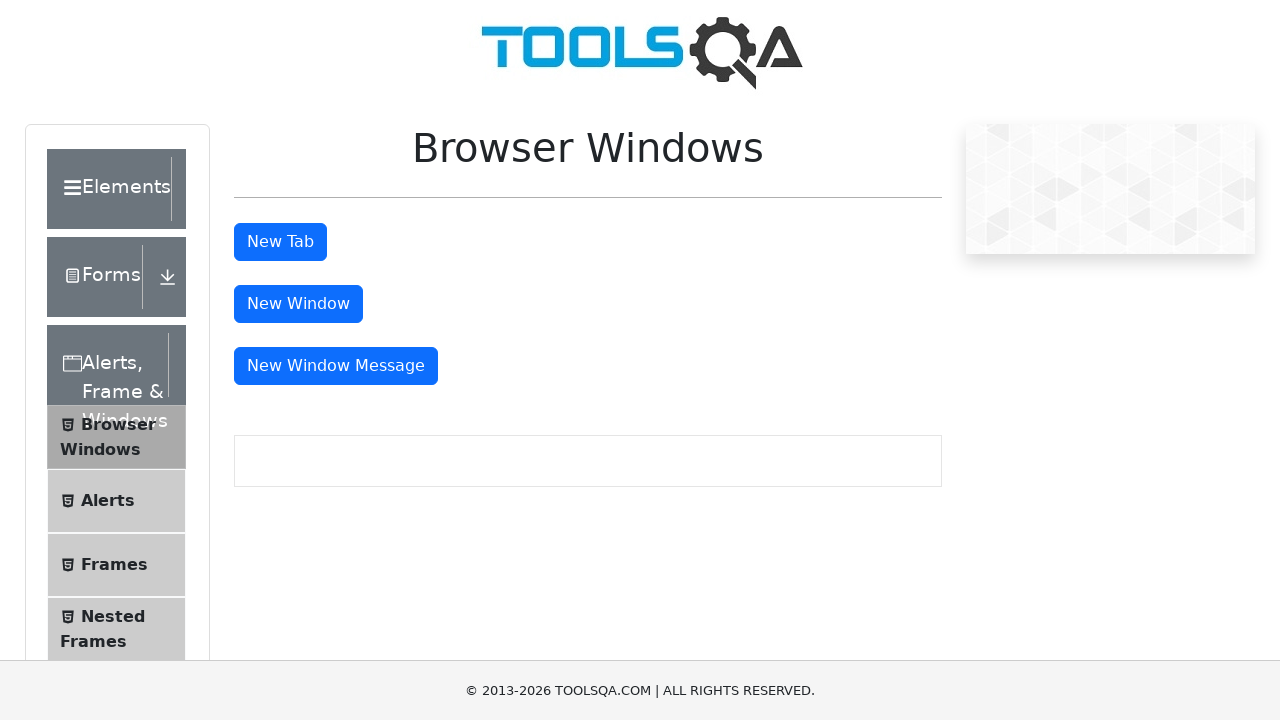

Clicked on Alerts button in the sidebar at (108, 501) on xpath=//span[text()='Alerts']
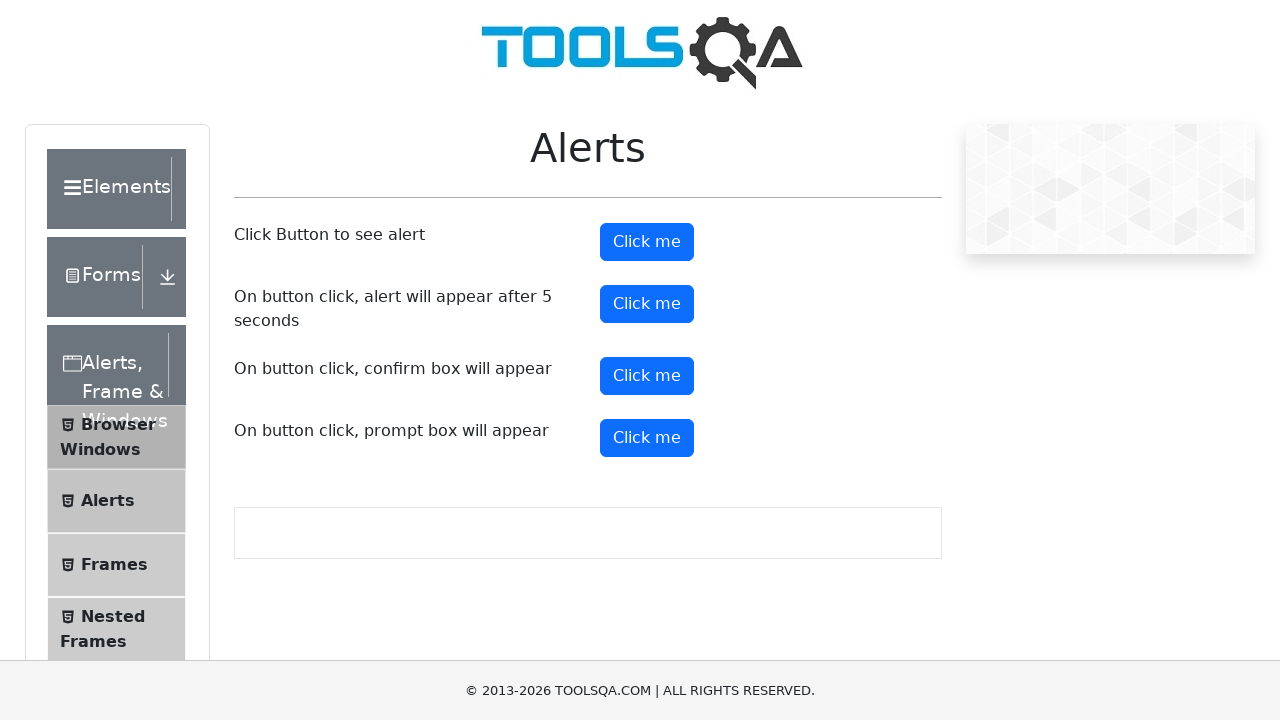

Timer alert button became visible
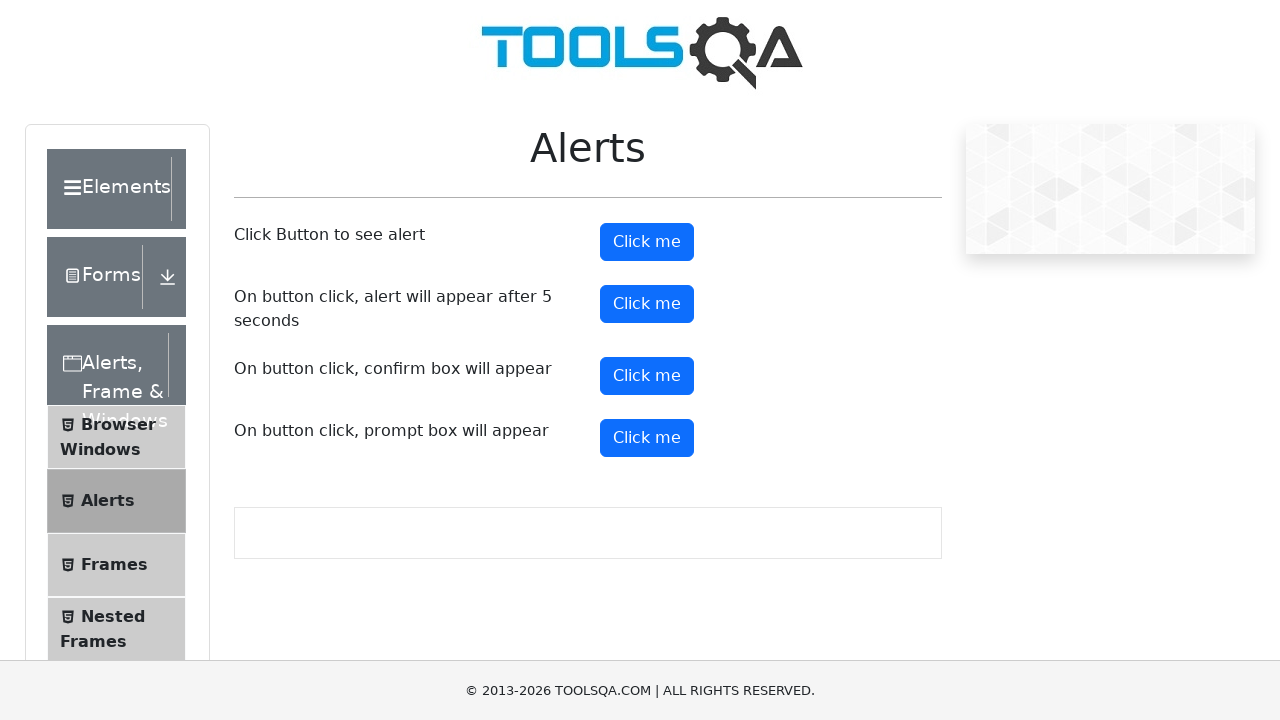

Clicked timer alert button to trigger delayed alert at (647, 304) on #timerAlertButton
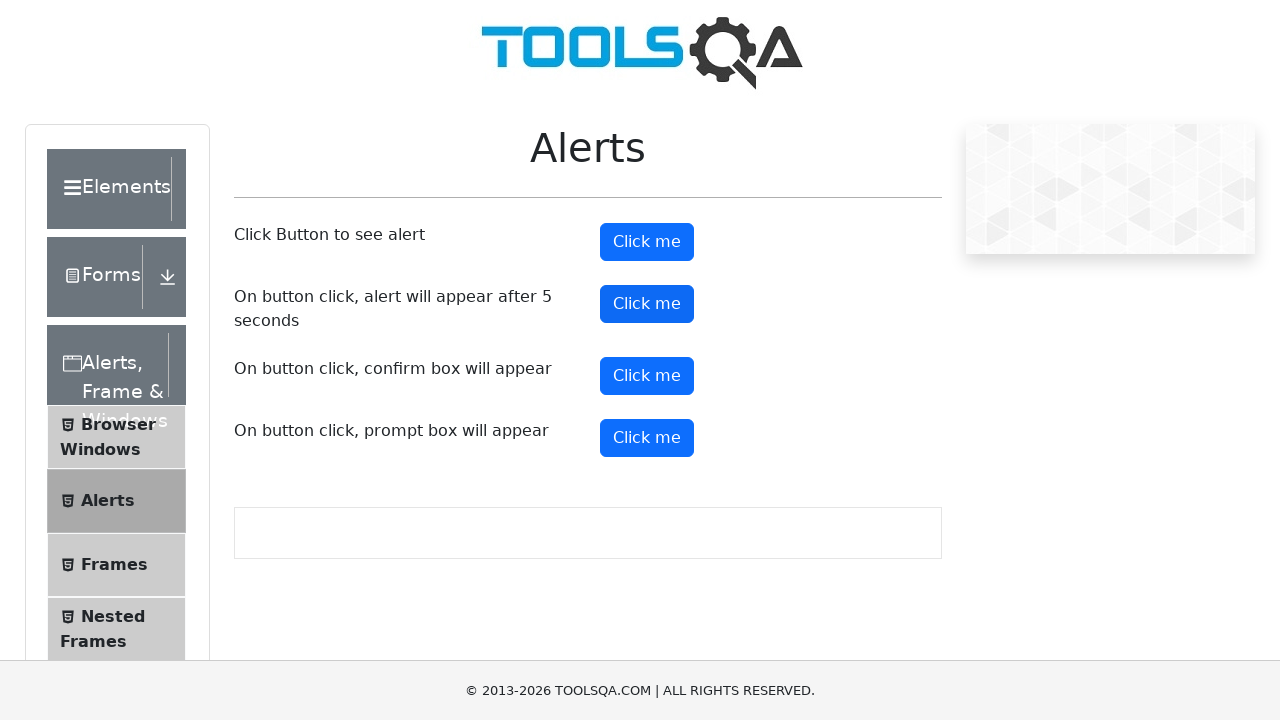

Waited 5.5 seconds for alert to appear after button click
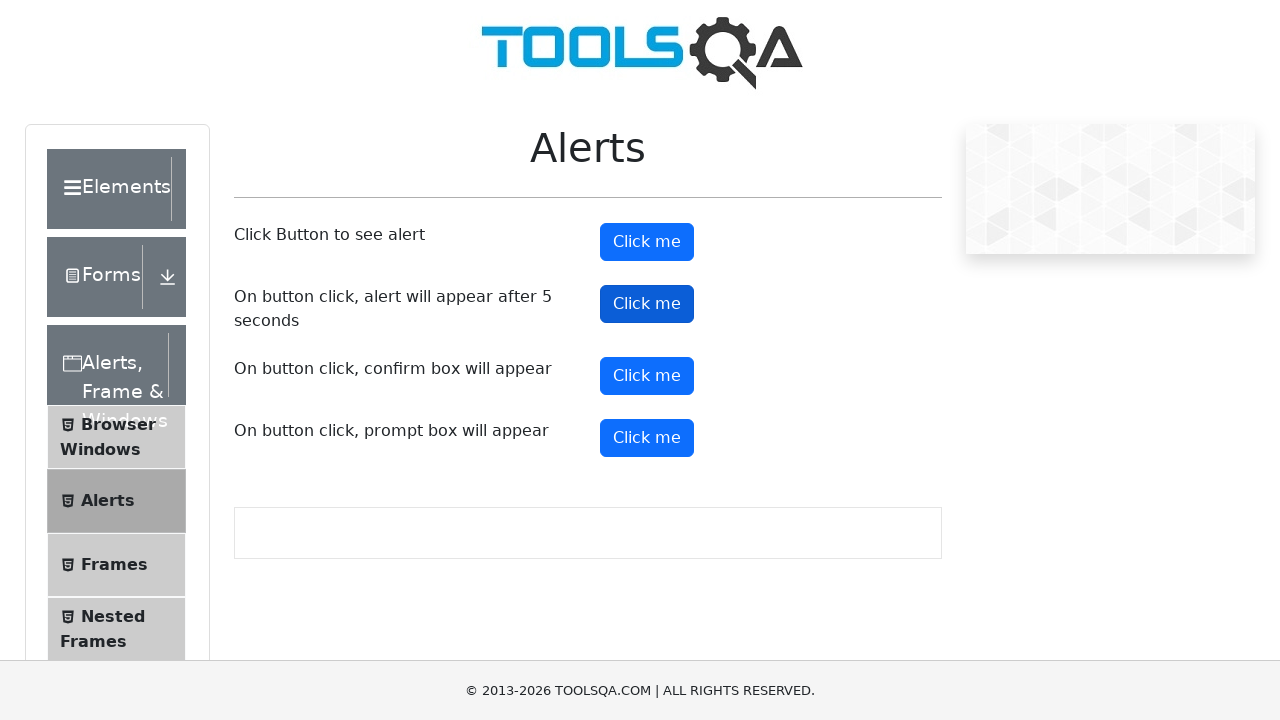

Set up dialog handler to accept alert
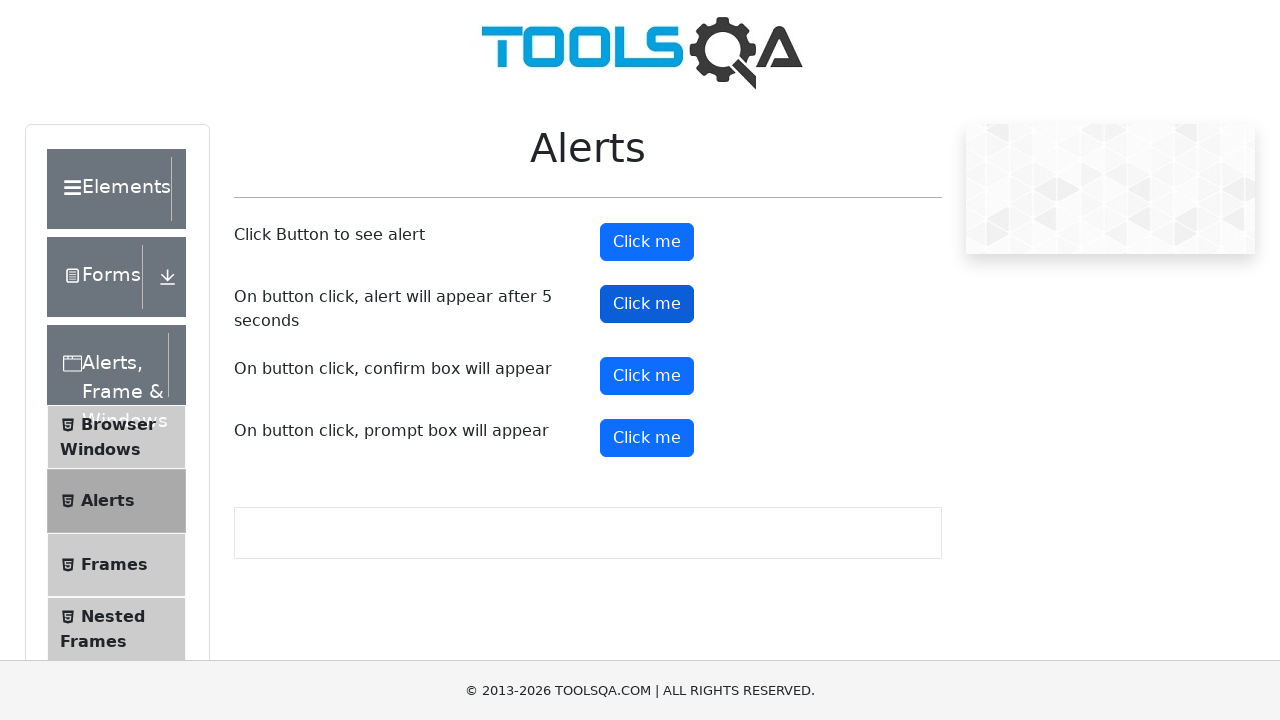

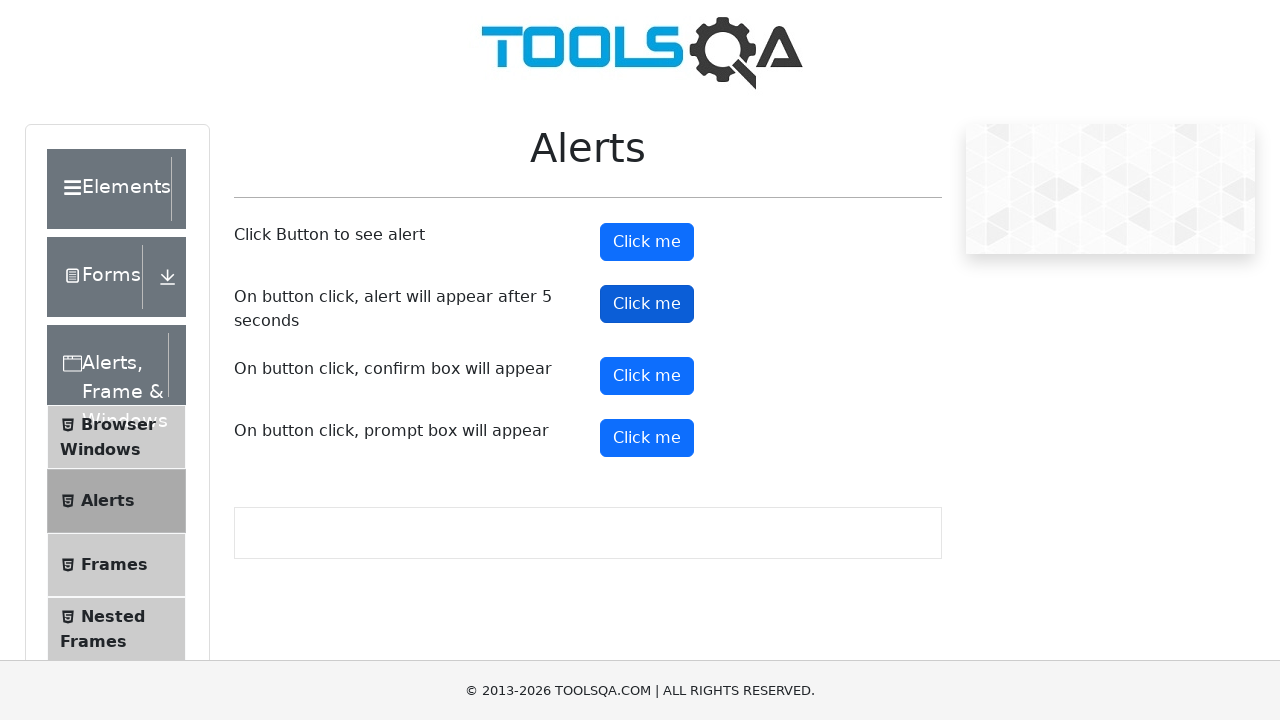